Tests flight booking form on a practice website by selecting trip type, origin/destination airports, date, passenger count, and senior citizen discount option, then submitting the search

Starting URL: https://rahulshettyacademy.com/dropdownsPractise/

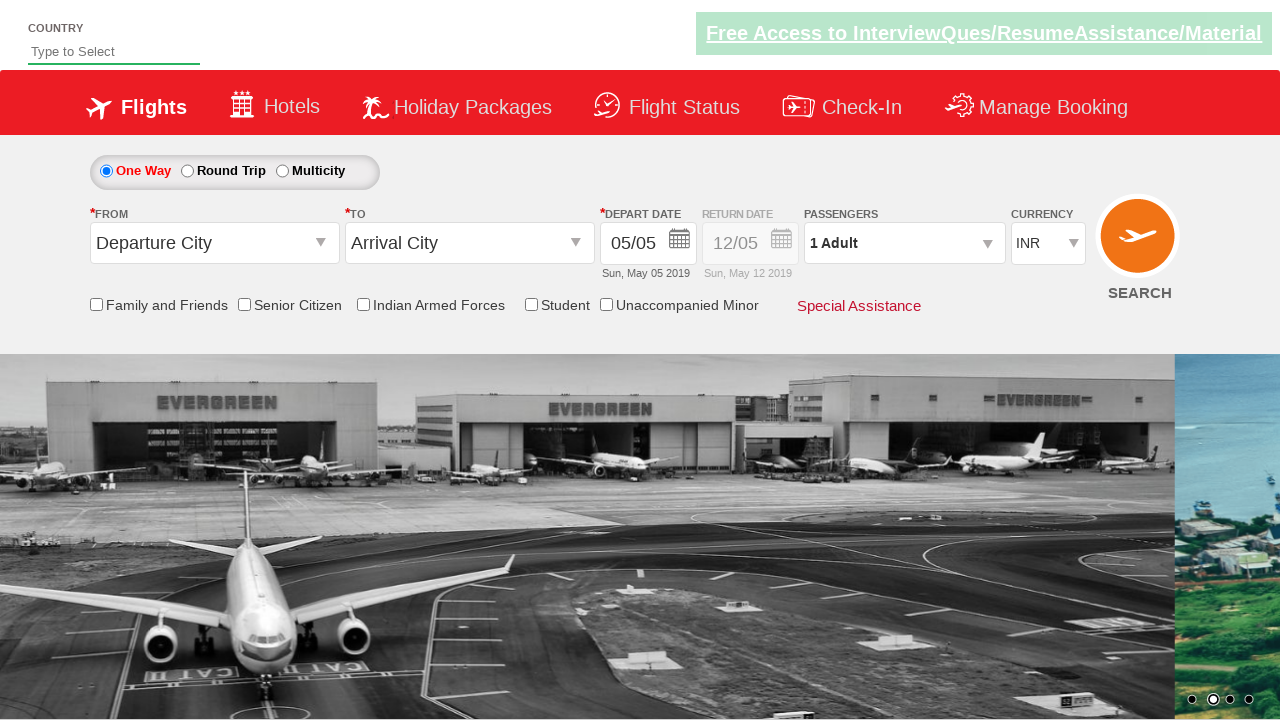

Selected one-way trip radio button at (106, 171) on #ctl00_mainContent_rbtnl_Trip_0
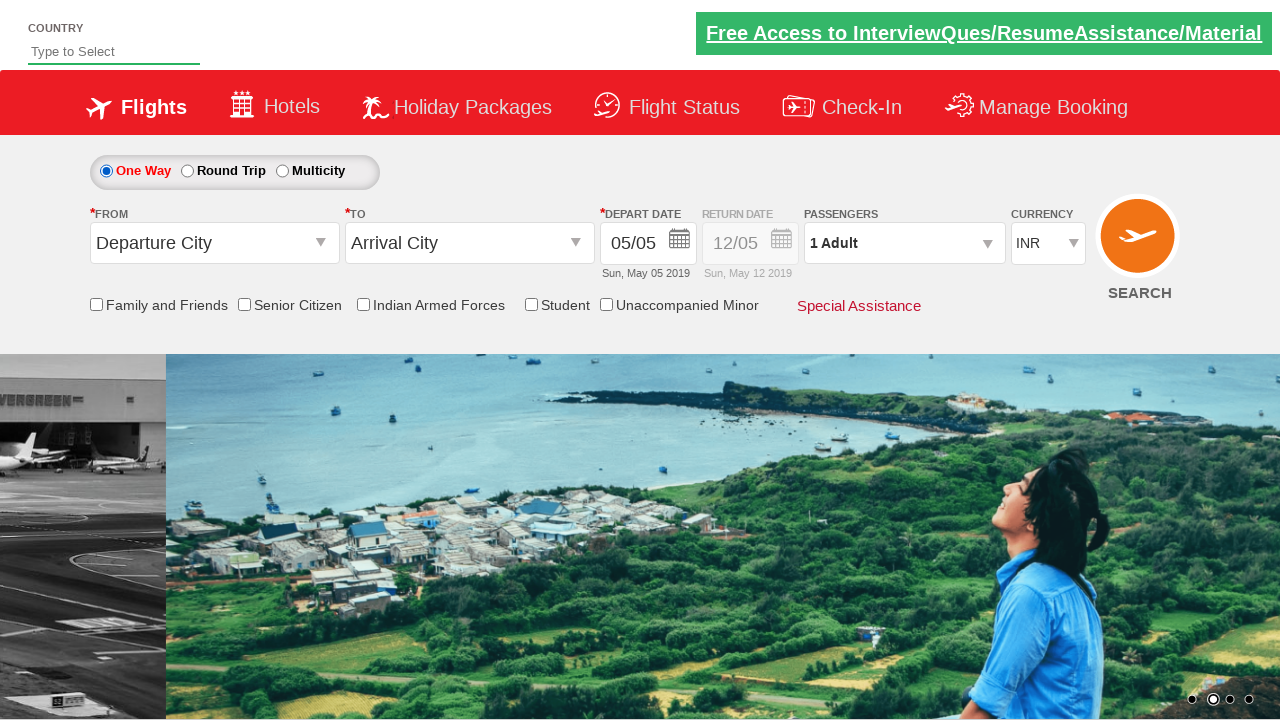

Clicked origin airport dropdown at (214, 243) on #ctl00_mainContent_ddl_originStation1_CTXT
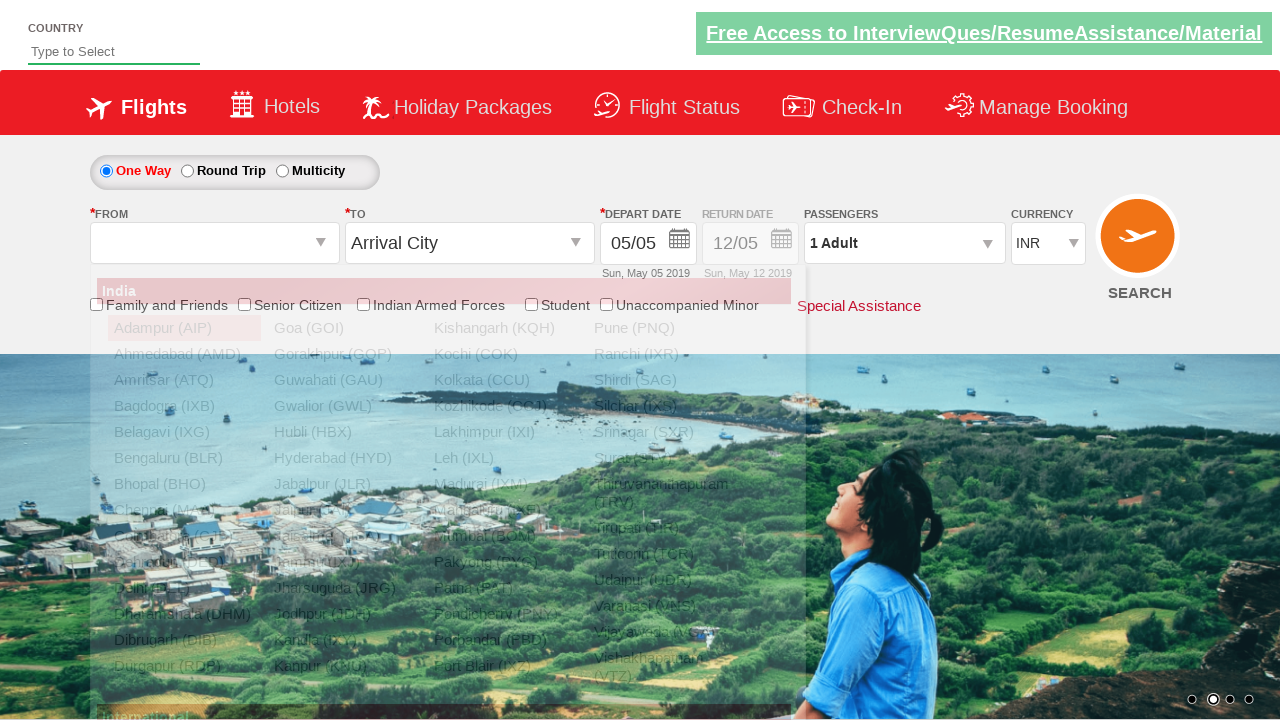

Selected Delhi (DEL) as origin airport at (184, 588) on xpath=//a[@value='DEL']
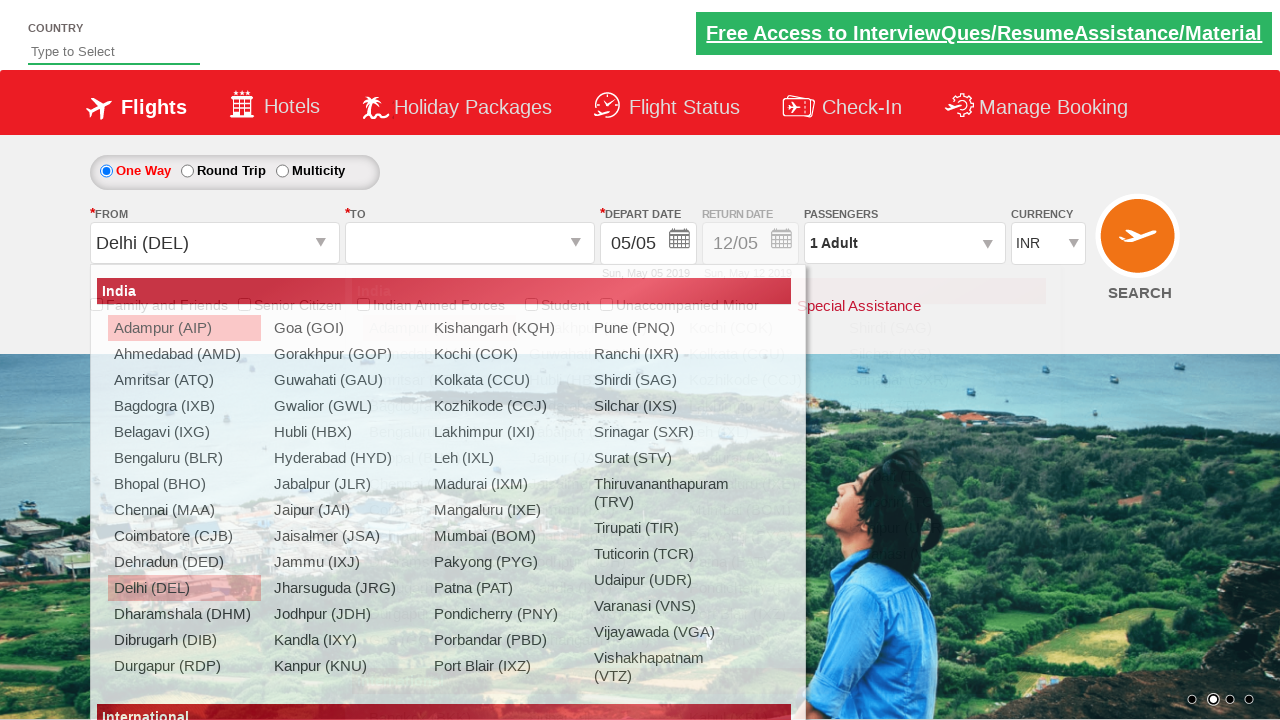

Waited for destination dropdown to be ready
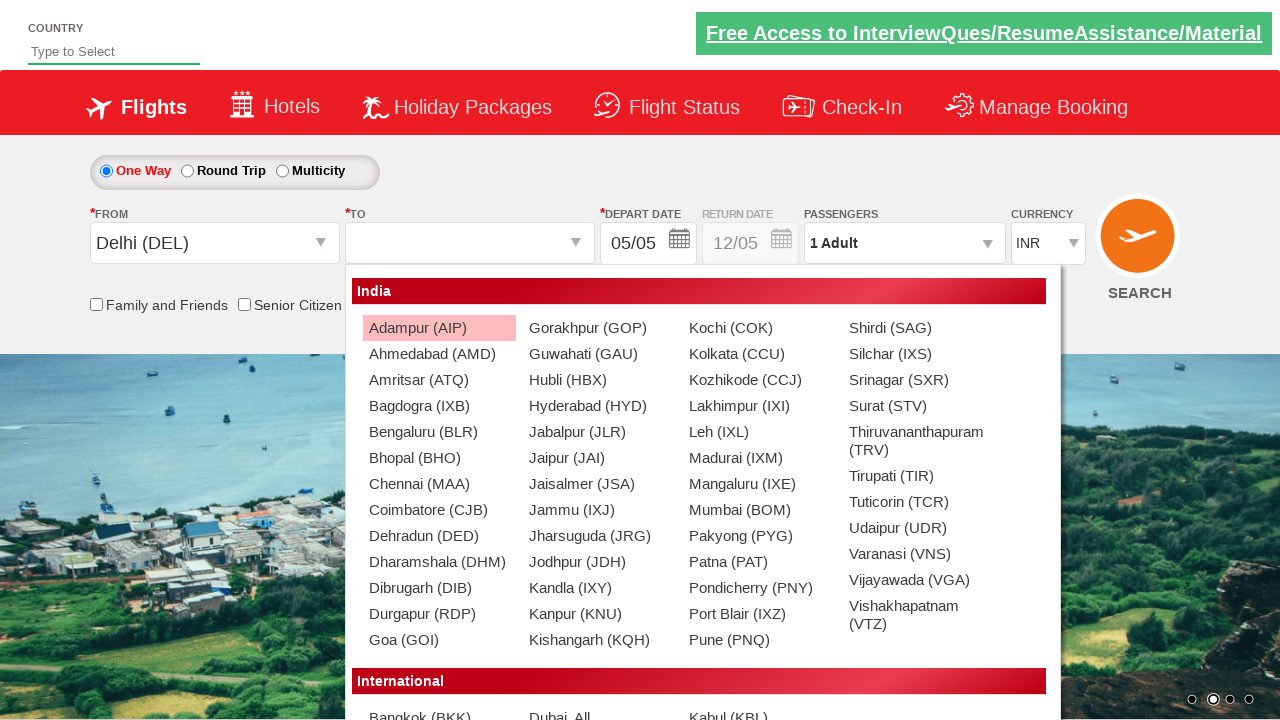

Selected Chennai (MAA) as destination airport at (439, 484) on (//a[@value='MAA'])[2]
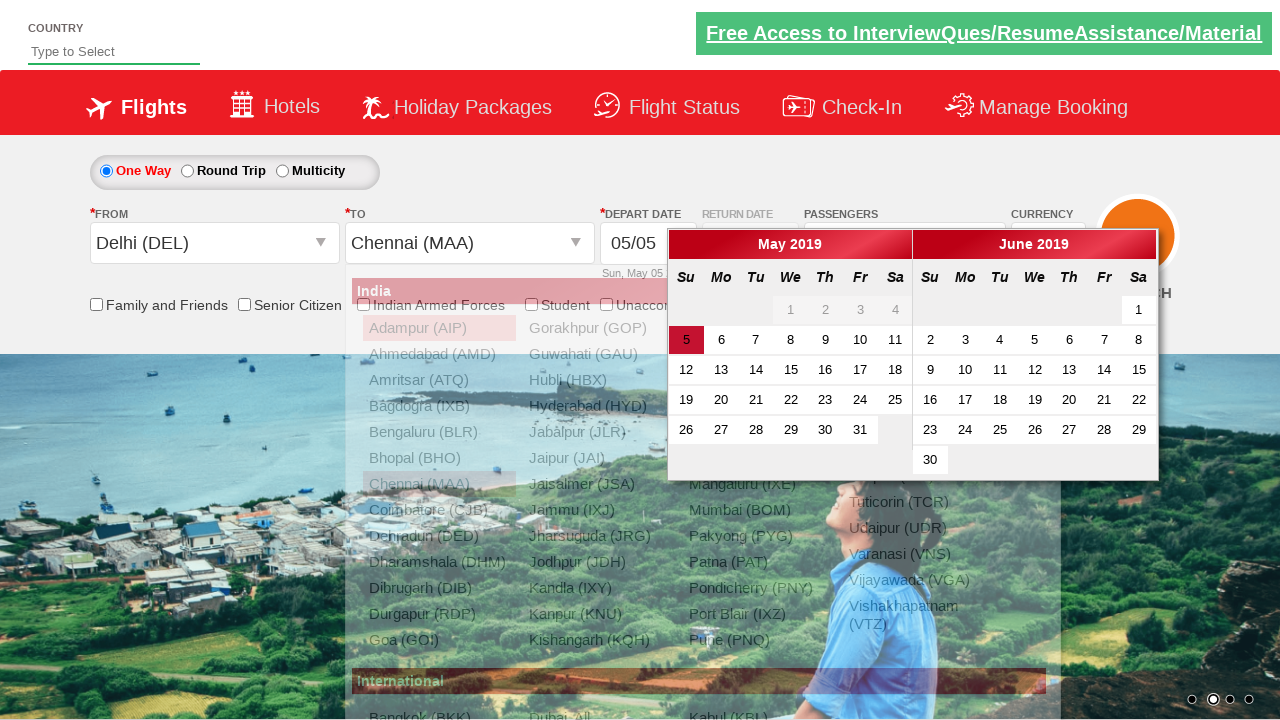

Selected travel date from calendar at (686, 340) on .ui-state-default.ui-state-active
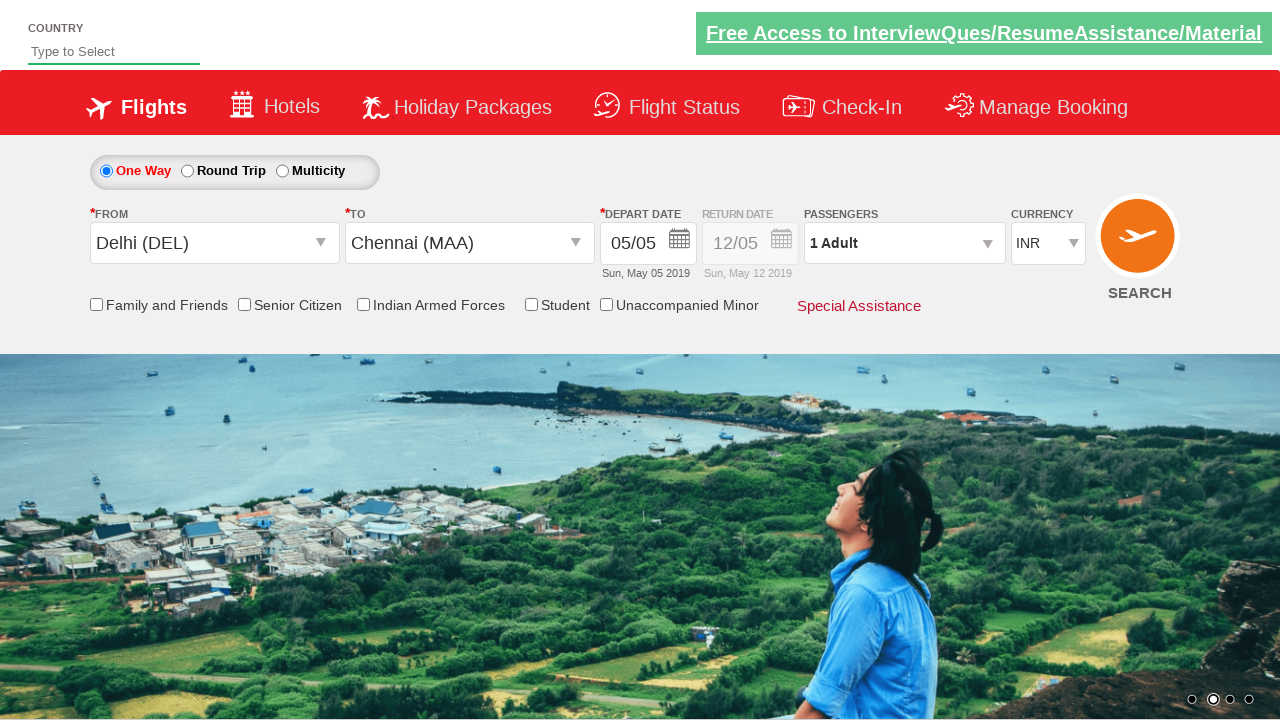

Checked senior citizen discount checkbox at (244, 304) on input[id*='SeniorCitizenDiscount']
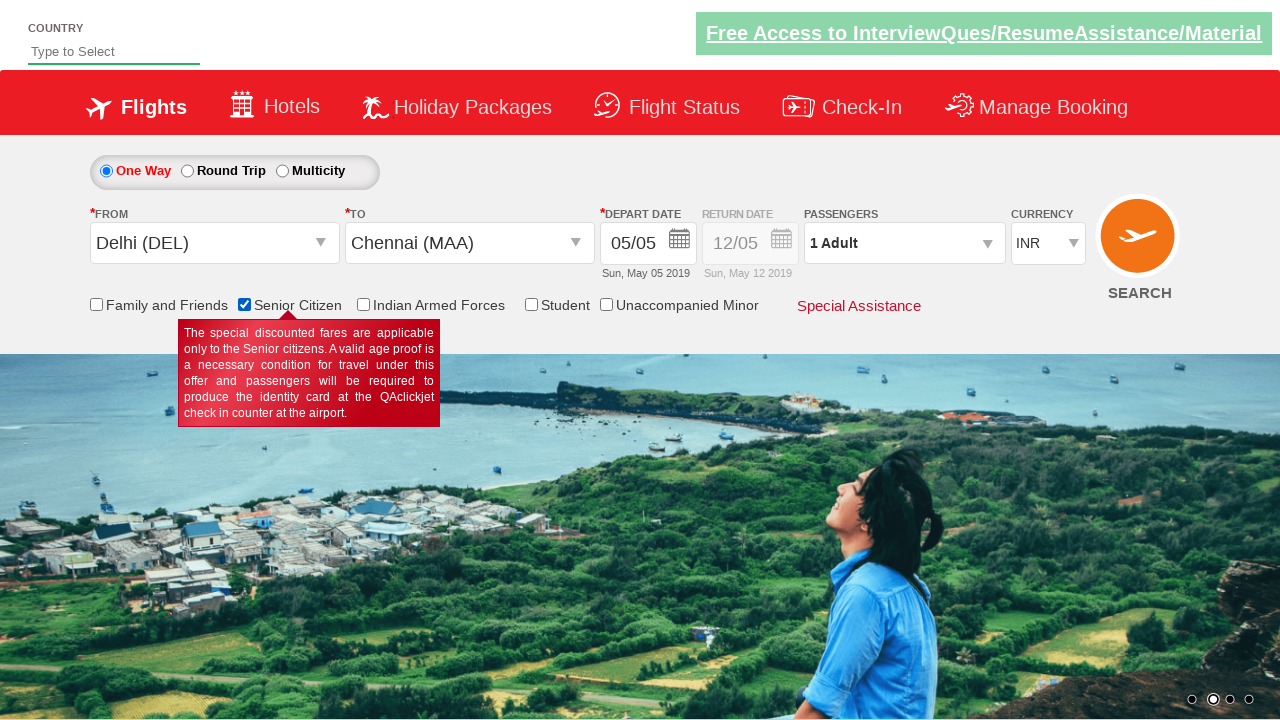

Clicked passenger information dropdown at (904, 243) on #divpaxinfo
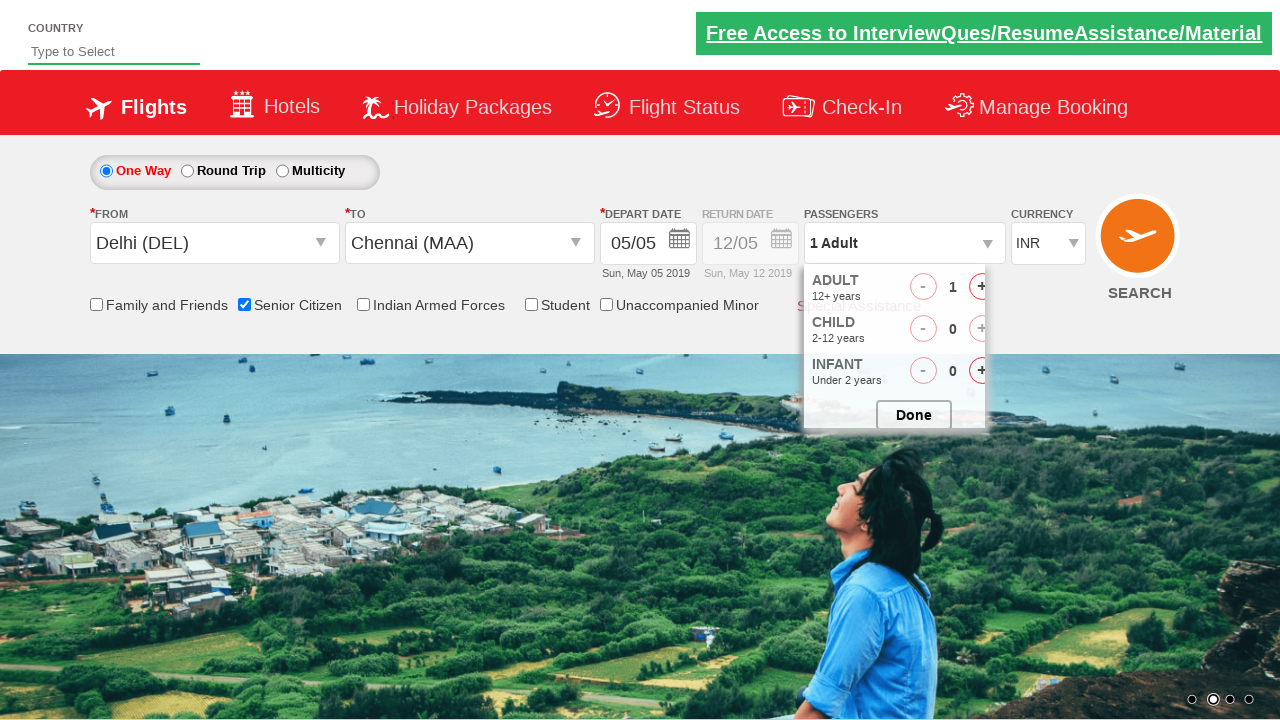

Waited for passenger options to appear
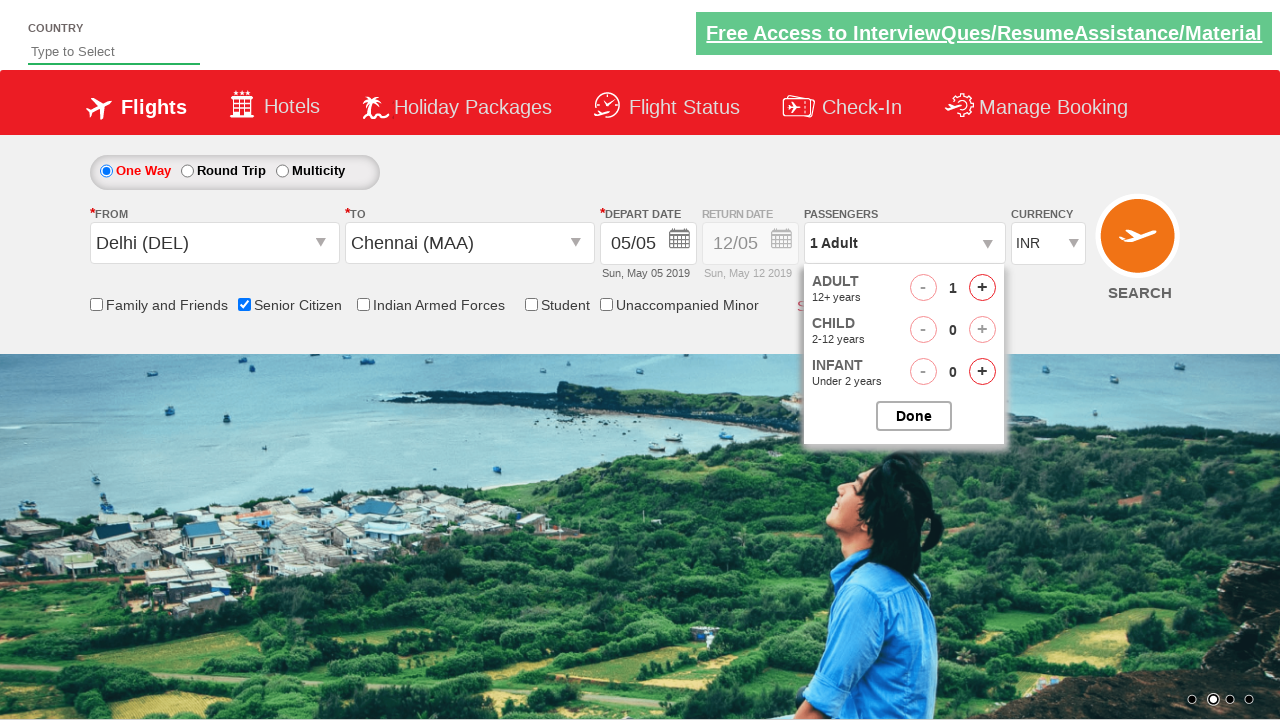

Incremented adult passenger count (iteration 1 of 4) at (982, 288) on #hrefIncAdt
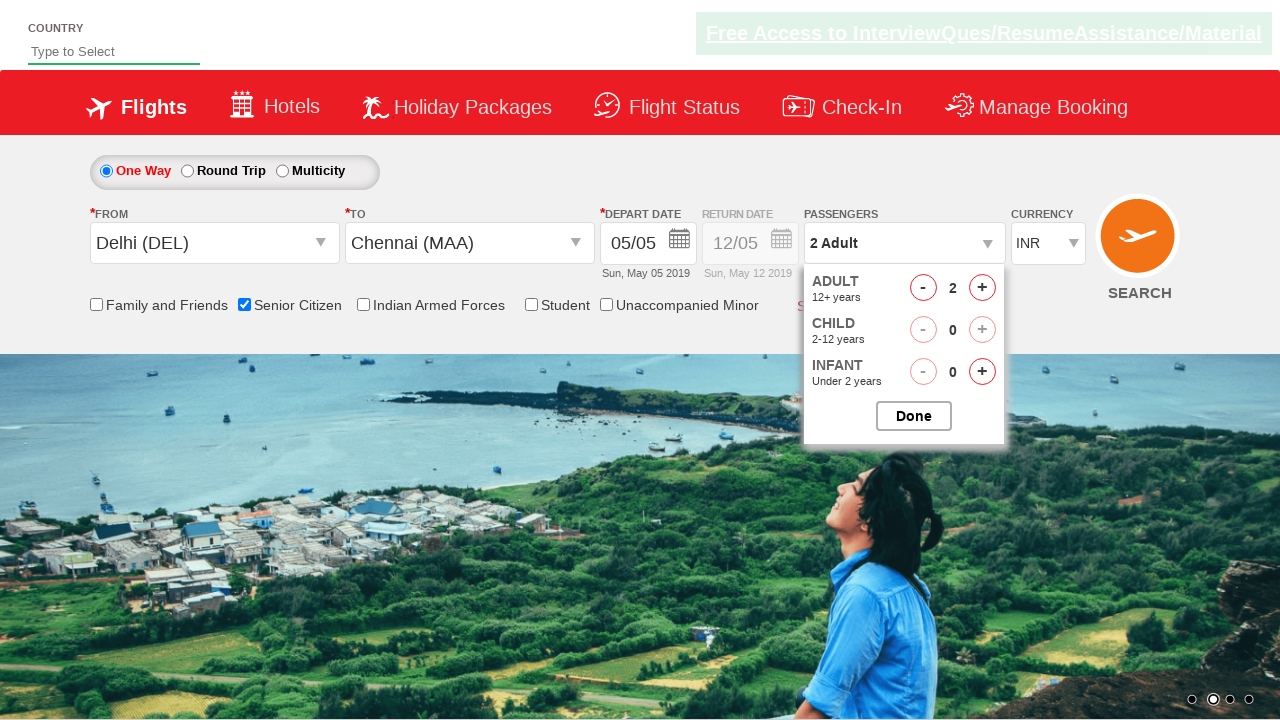

Incremented adult passenger count (iteration 2 of 4) at (982, 288) on #hrefIncAdt
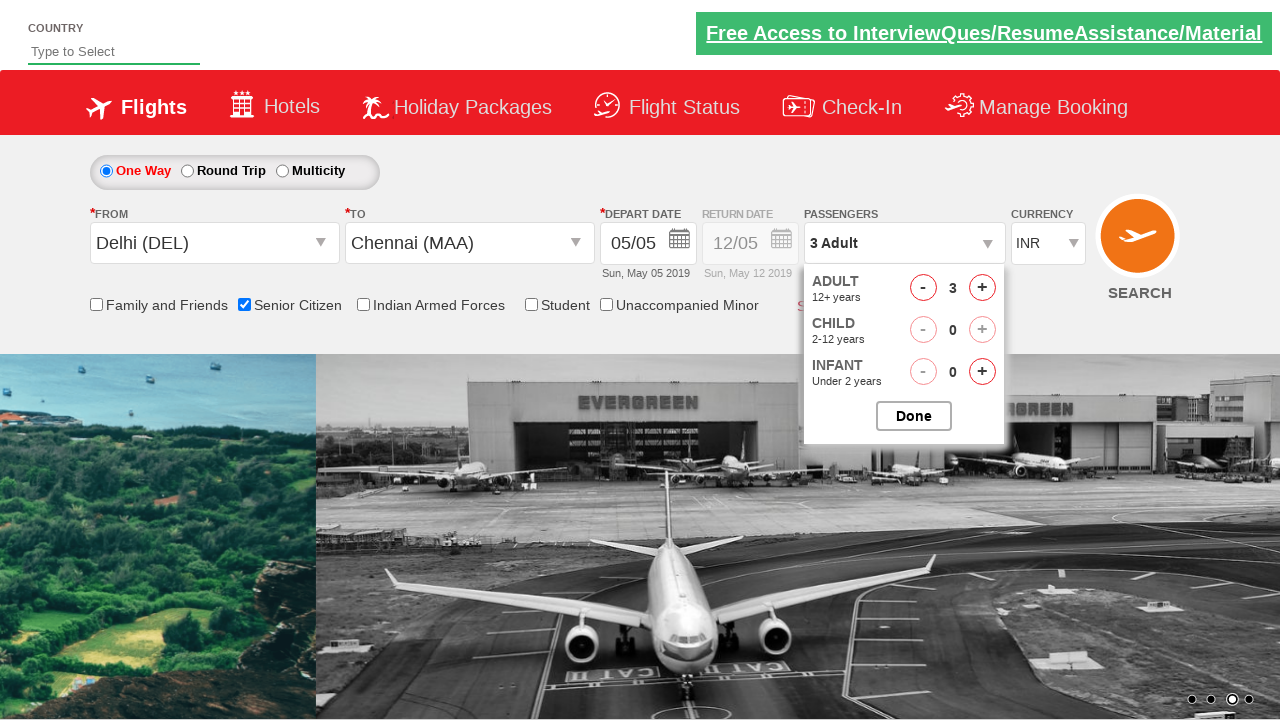

Incremented adult passenger count (iteration 3 of 4) at (982, 288) on #hrefIncAdt
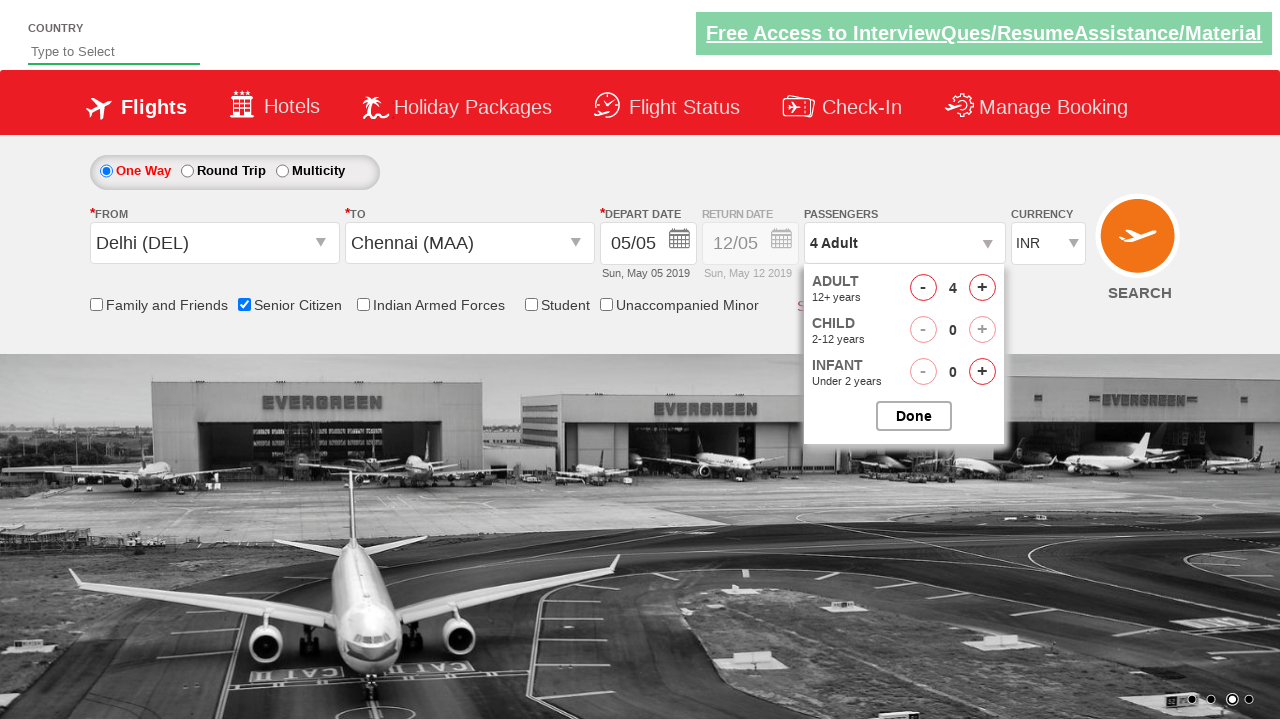

Incremented adult passenger count (iteration 4 of 4) at (982, 288) on #hrefIncAdt
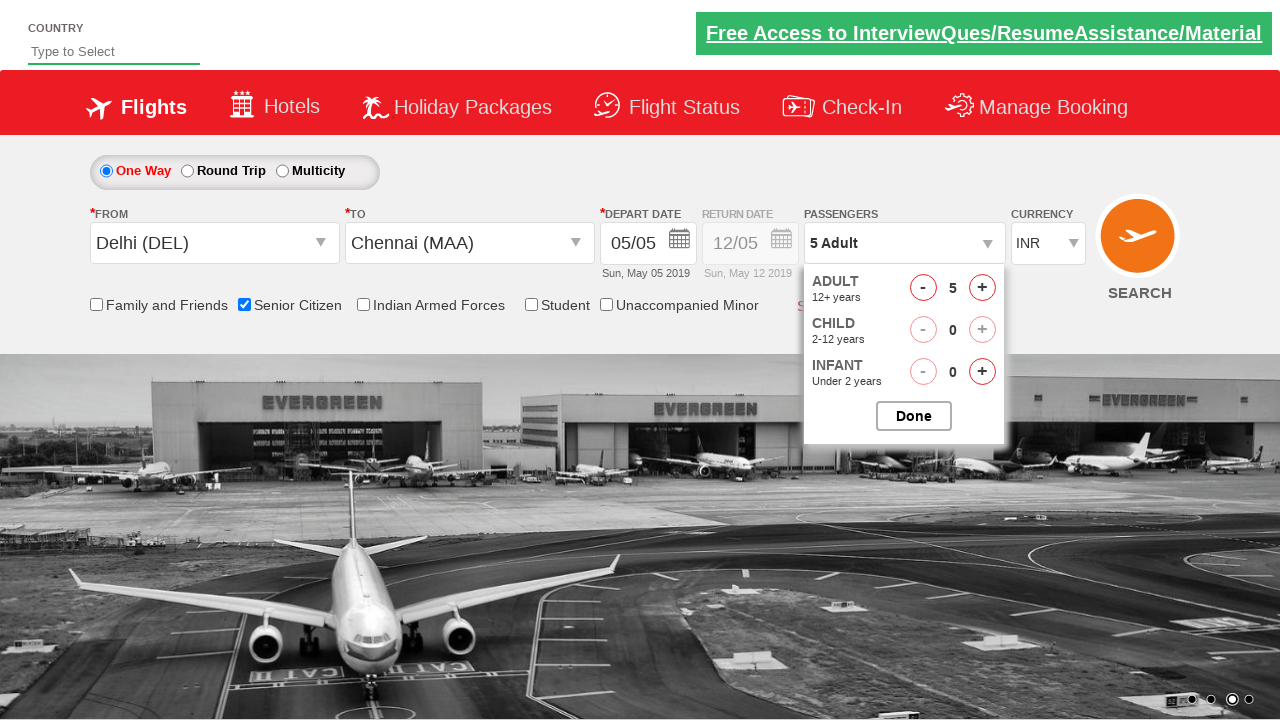

Closed passenger selection options at (914, 416) on #btnclosepaxoption
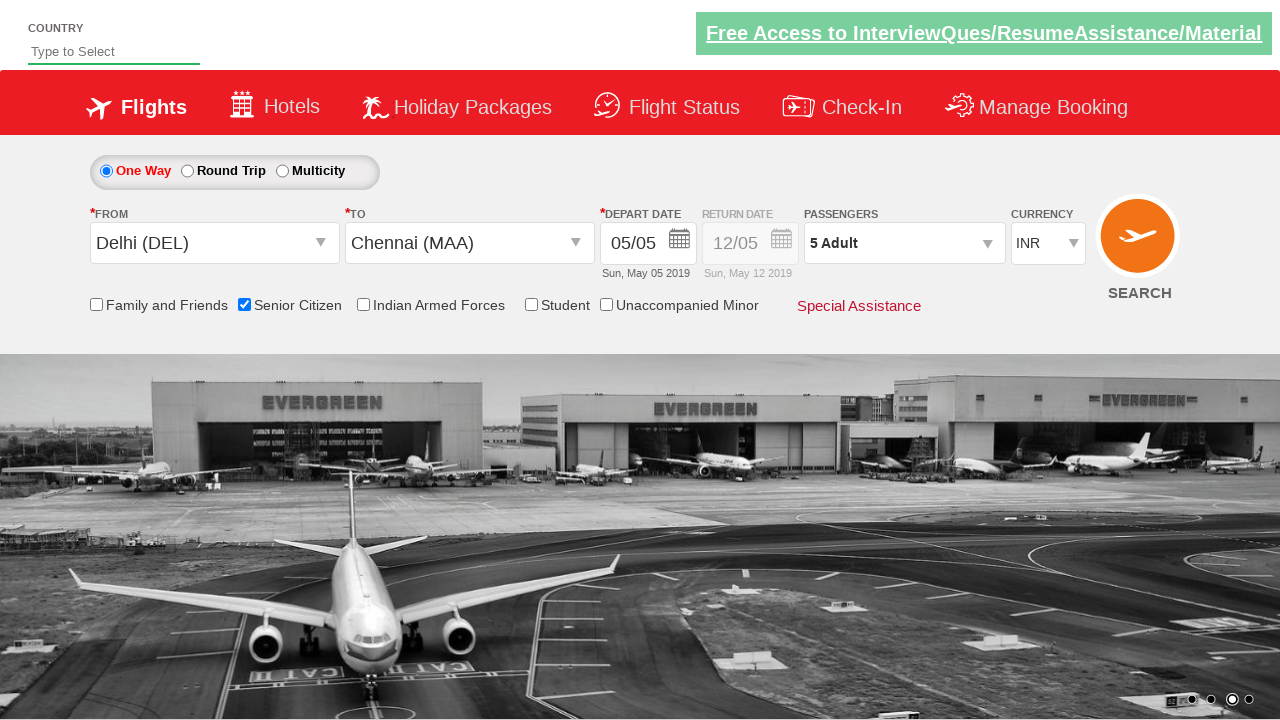

Clicked search button to find available flights at (1140, 245) on input[name='ctl00$mainContent$btn_FindFlights']
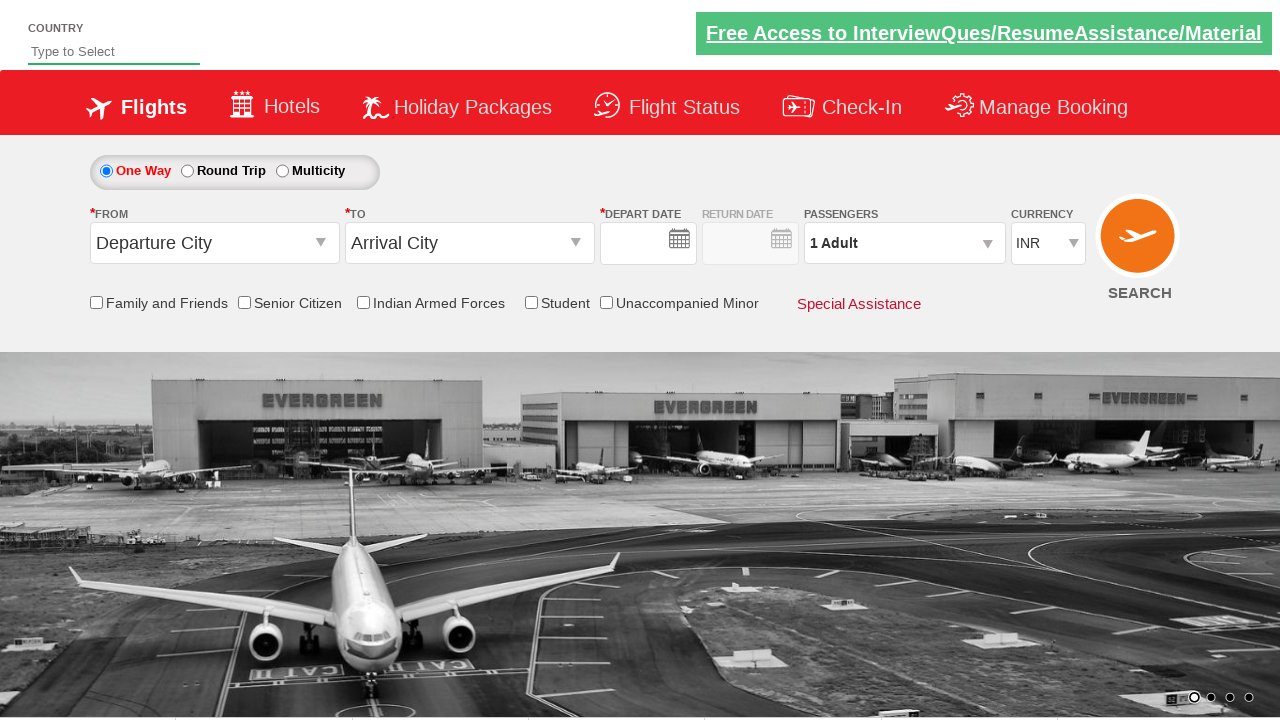

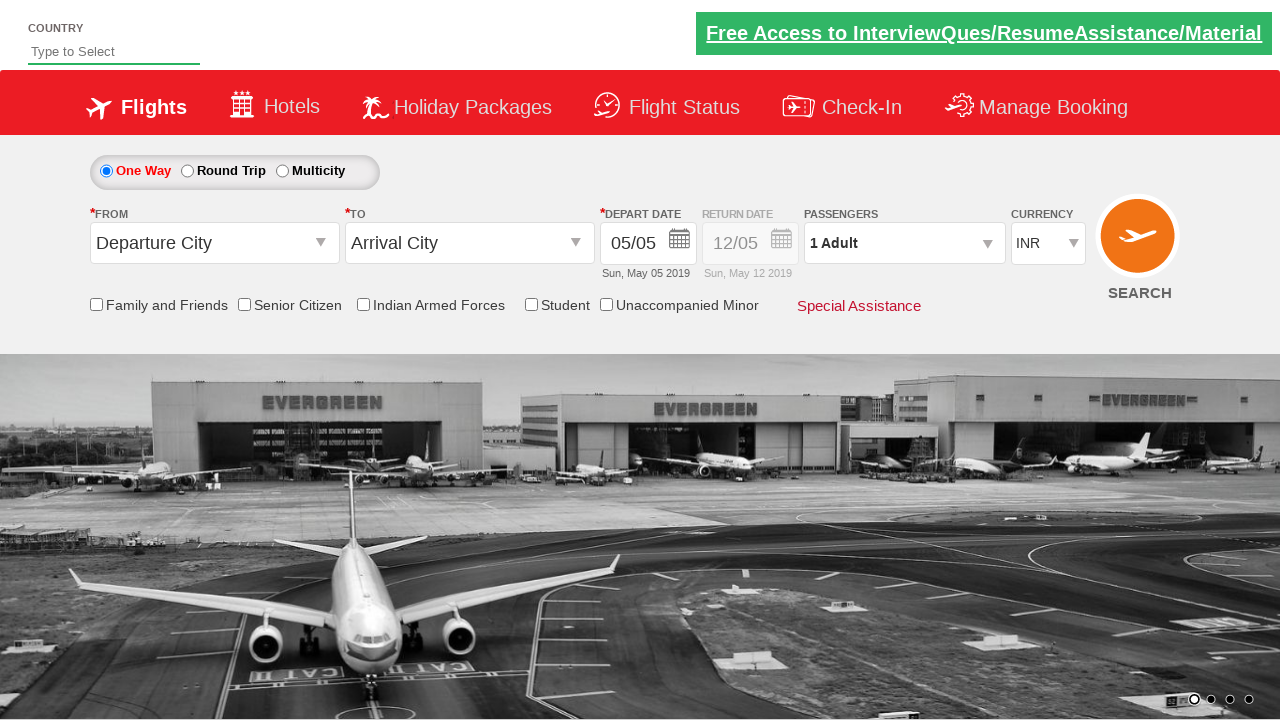